Tests dynamic element loading by clicking a start button and waiting for a welcome message to appear on the page.

Starting URL: http://syntaxprojects.com/dynamic-elements-loading.php

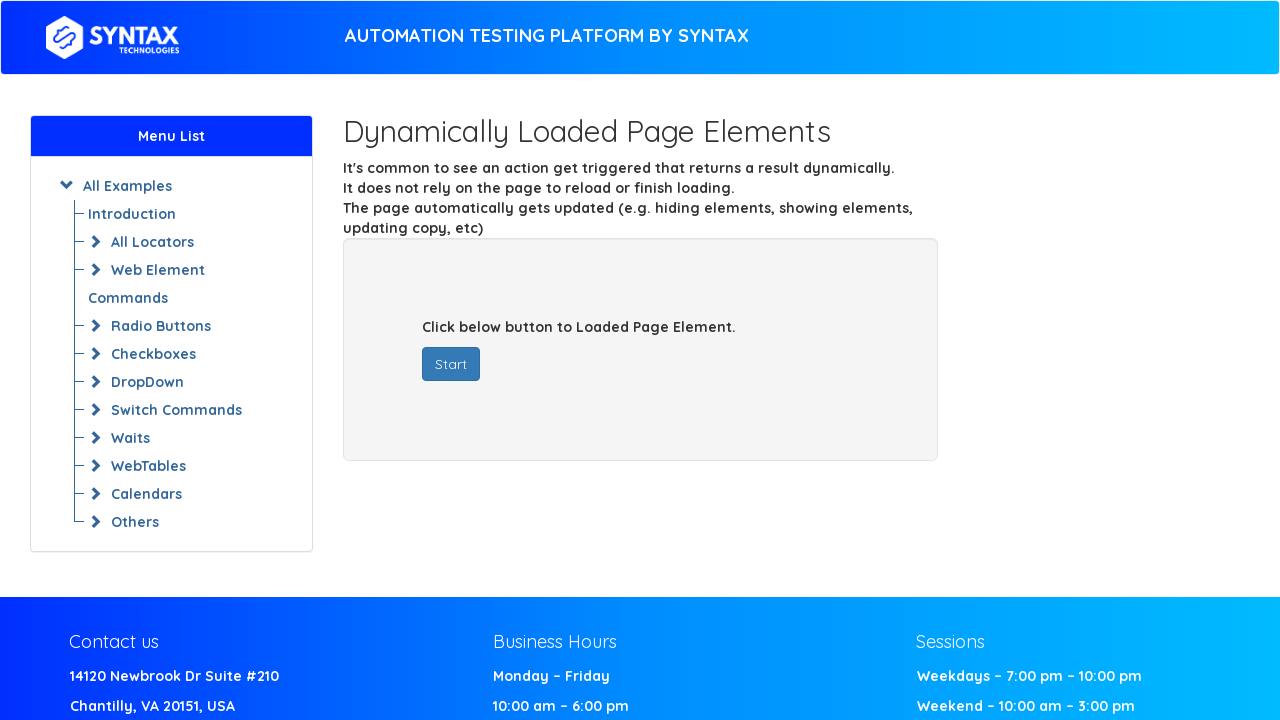

Clicked start button to trigger dynamic element loading at (451, 364) on button#startButton
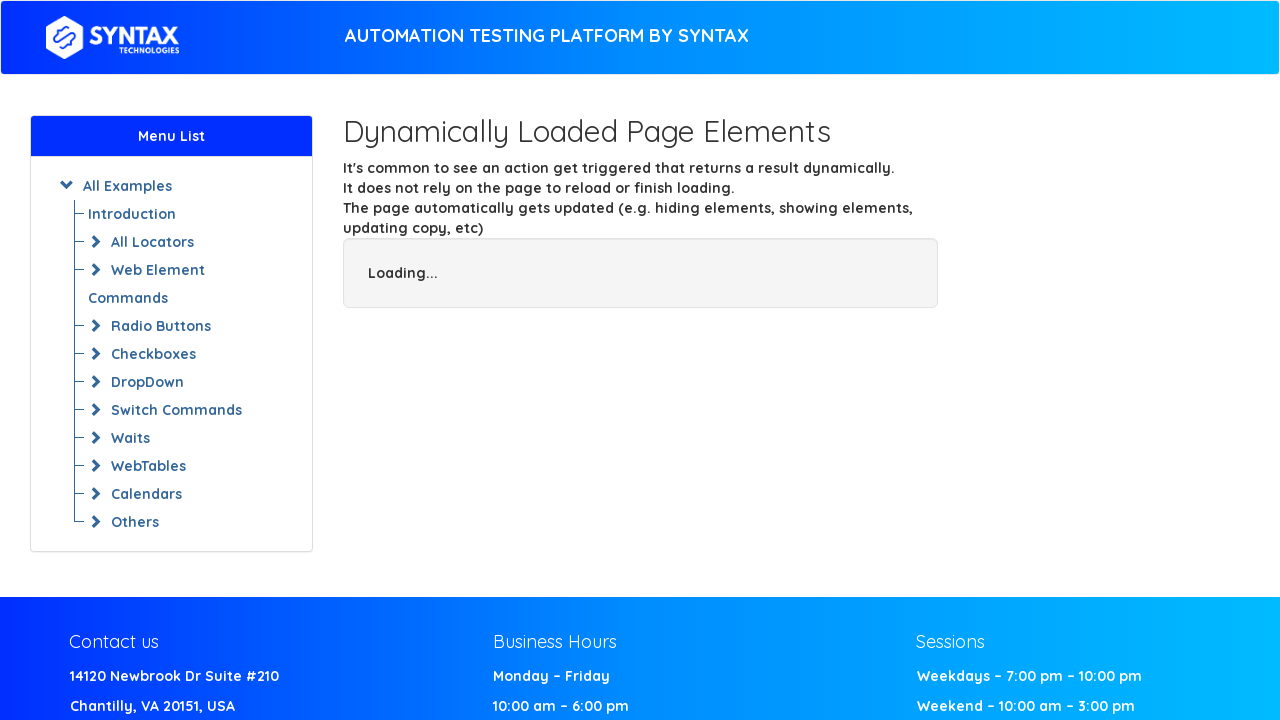

Waited for welcome message to appear on page
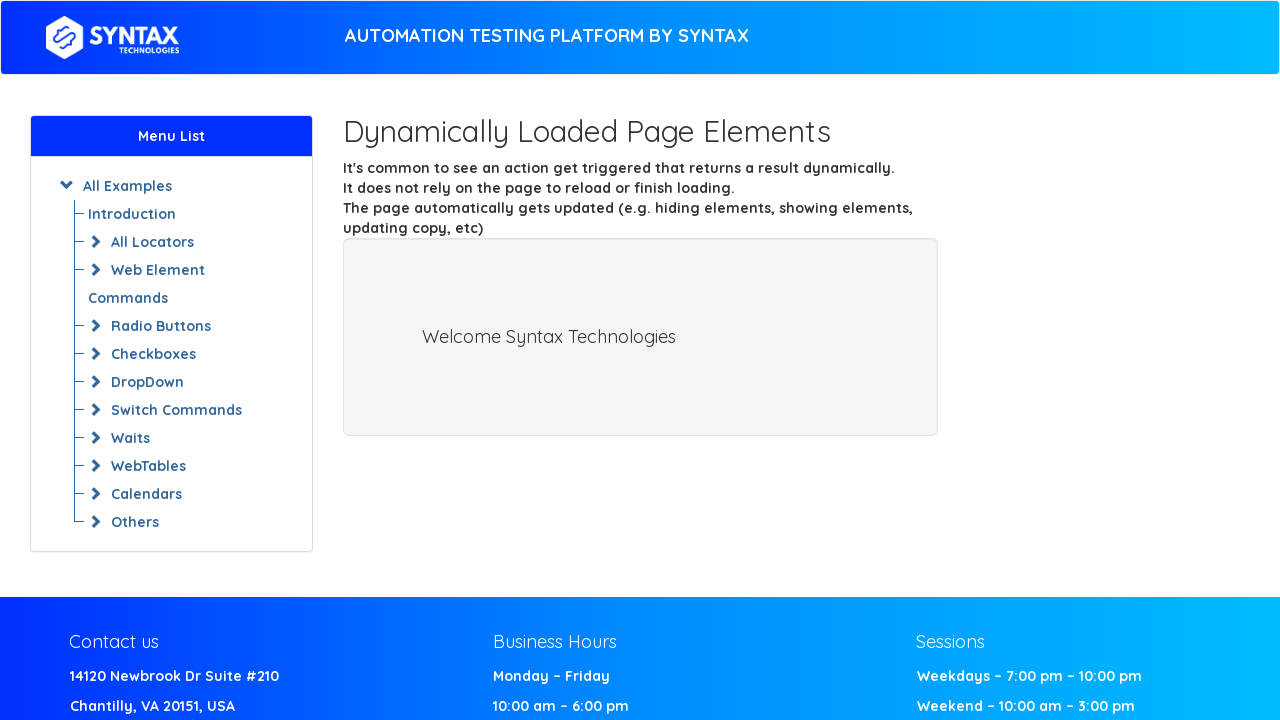

Verified welcome message element is visible
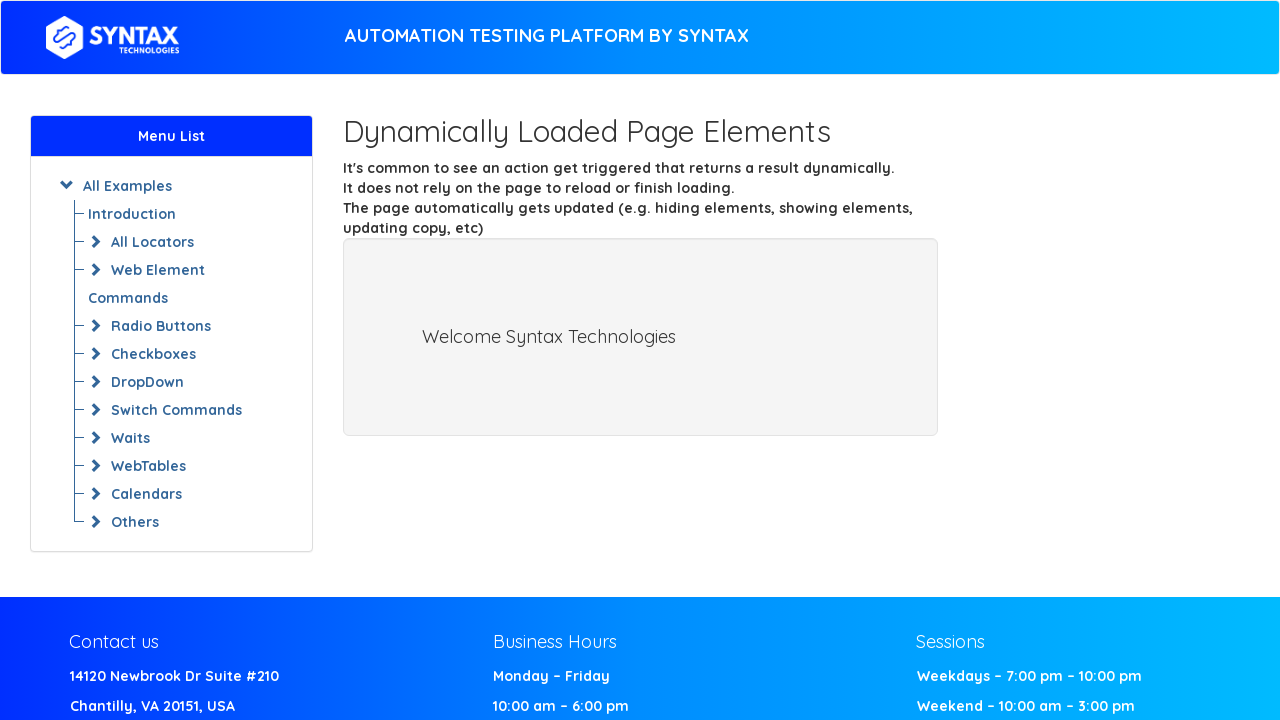

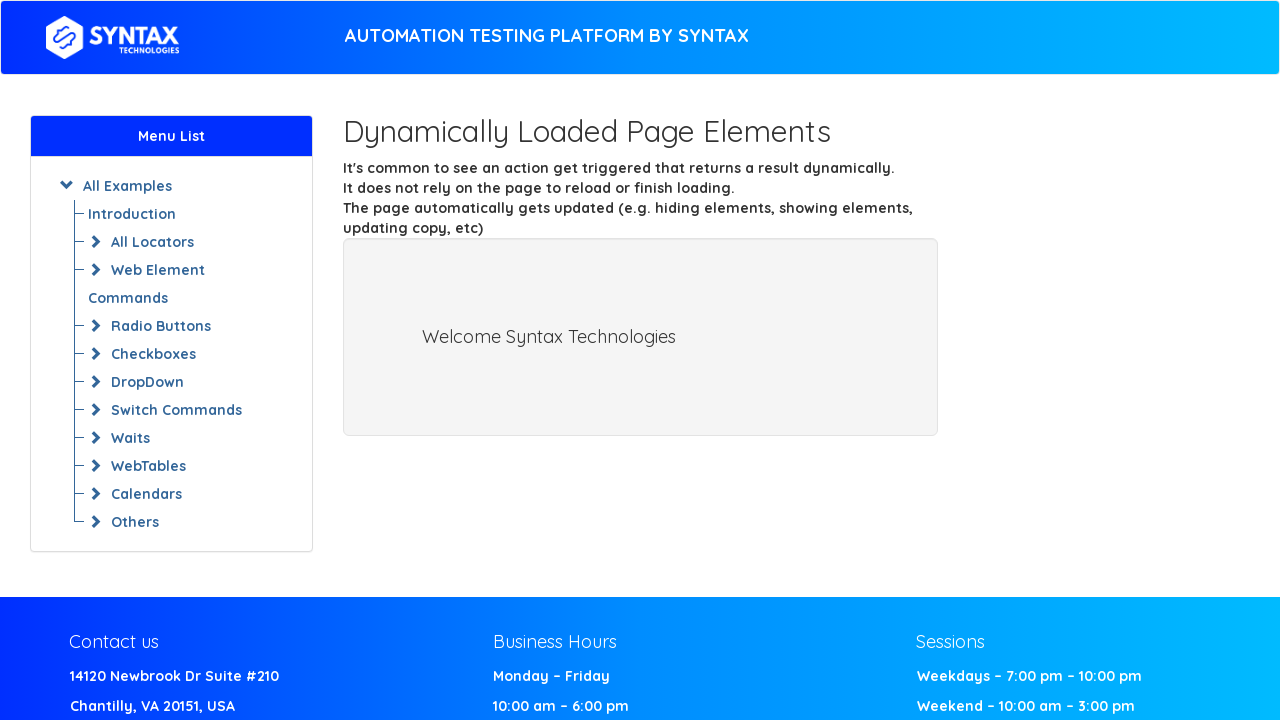